Tests multiple select dropdown functionality by selecting all options, then deselecting all options

Starting URL: https://practice.cydeo.com/dropdown

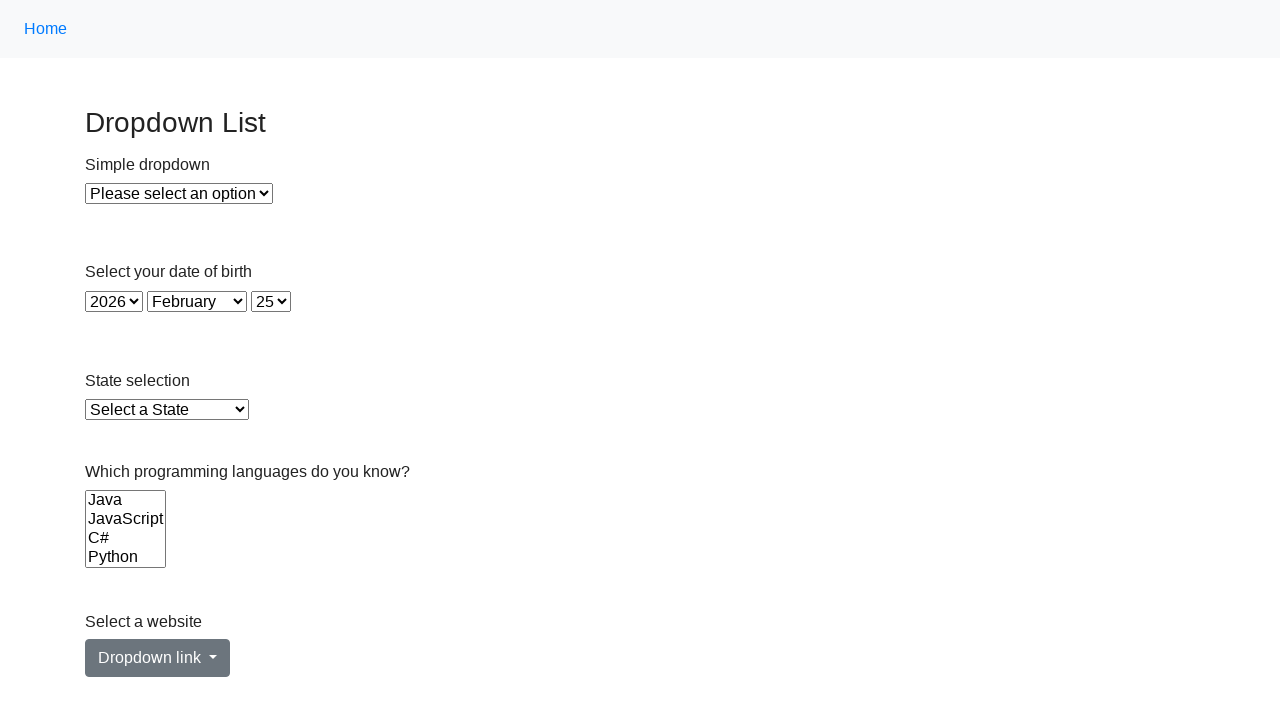

Located multiple select dropdown for languages
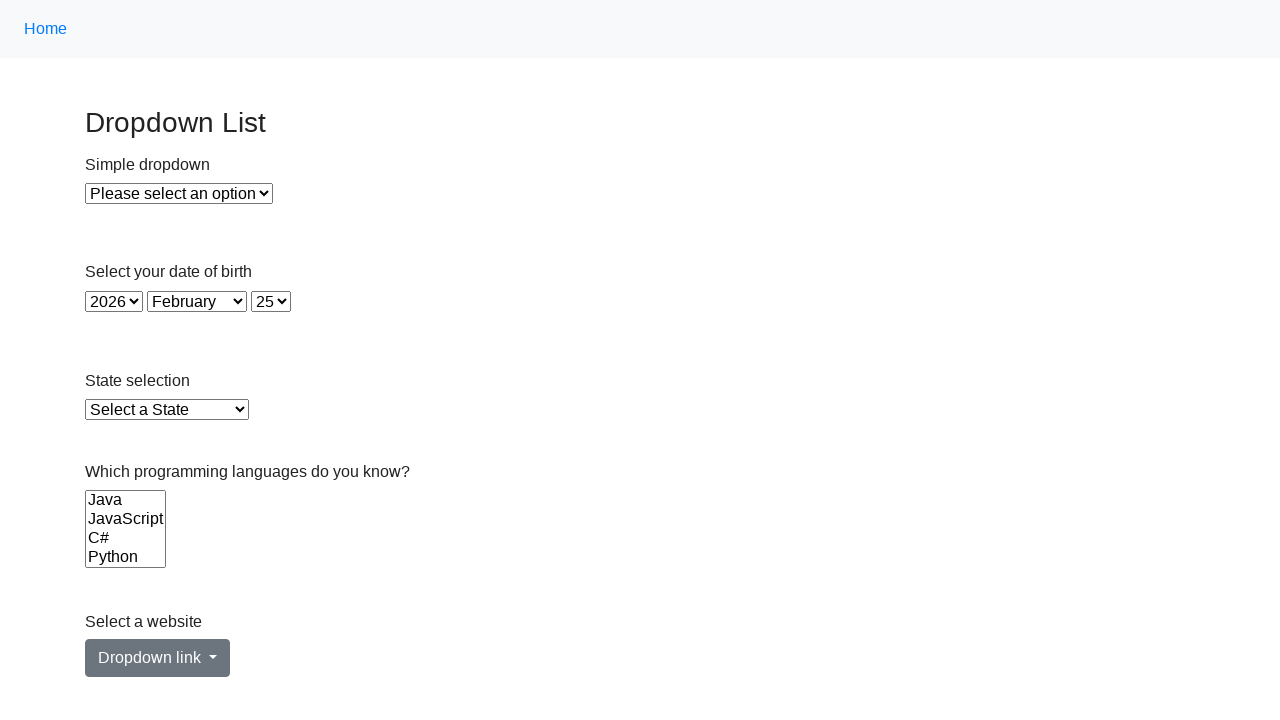

Retrieved all options from languages dropdown
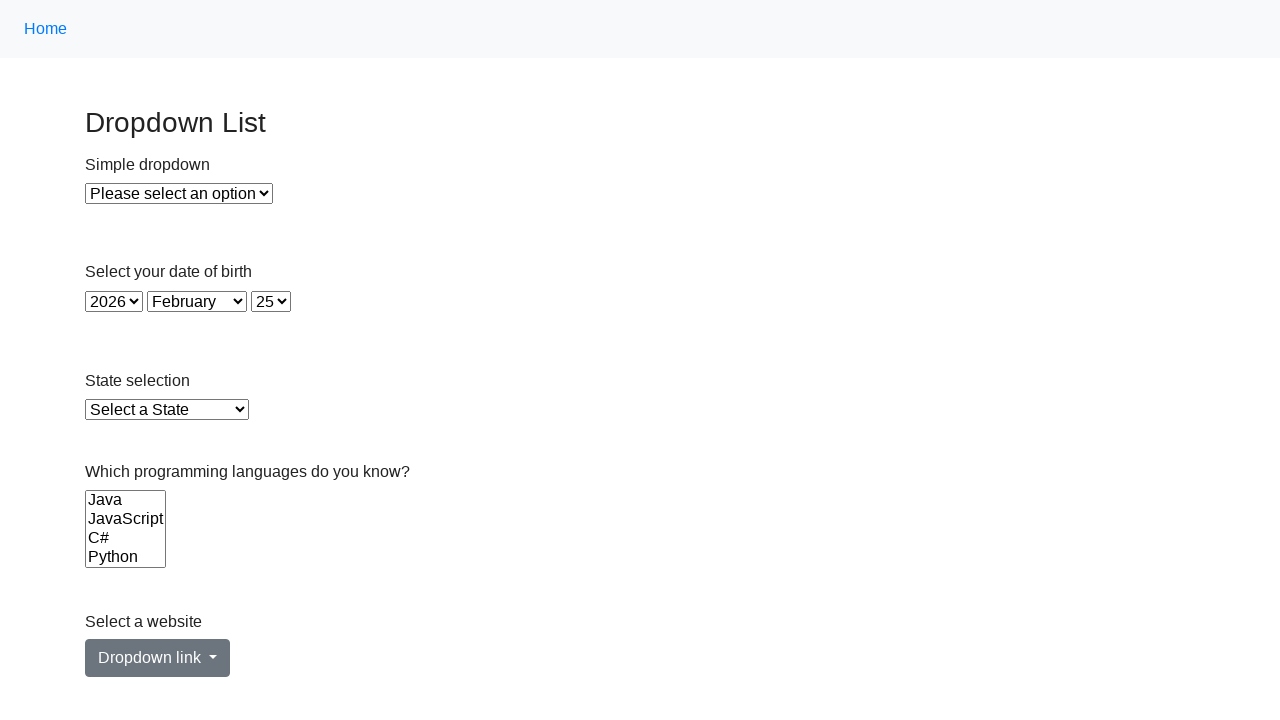

Selected an option in the dropdown using Ctrl+Click at (126, 500) on select[name='Languages'] >> option >> nth=0
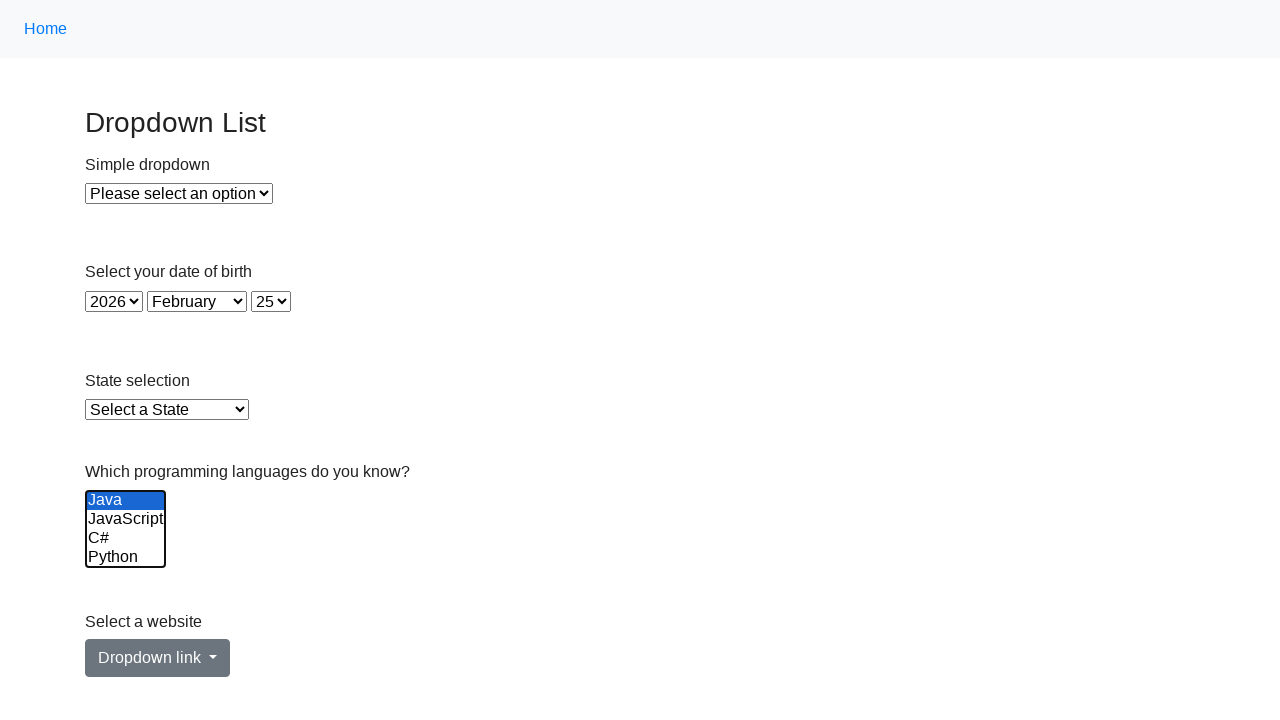

Selected an option in the dropdown using Ctrl+Click at (126, 519) on select[name='Languages'] >> option >> nth=1
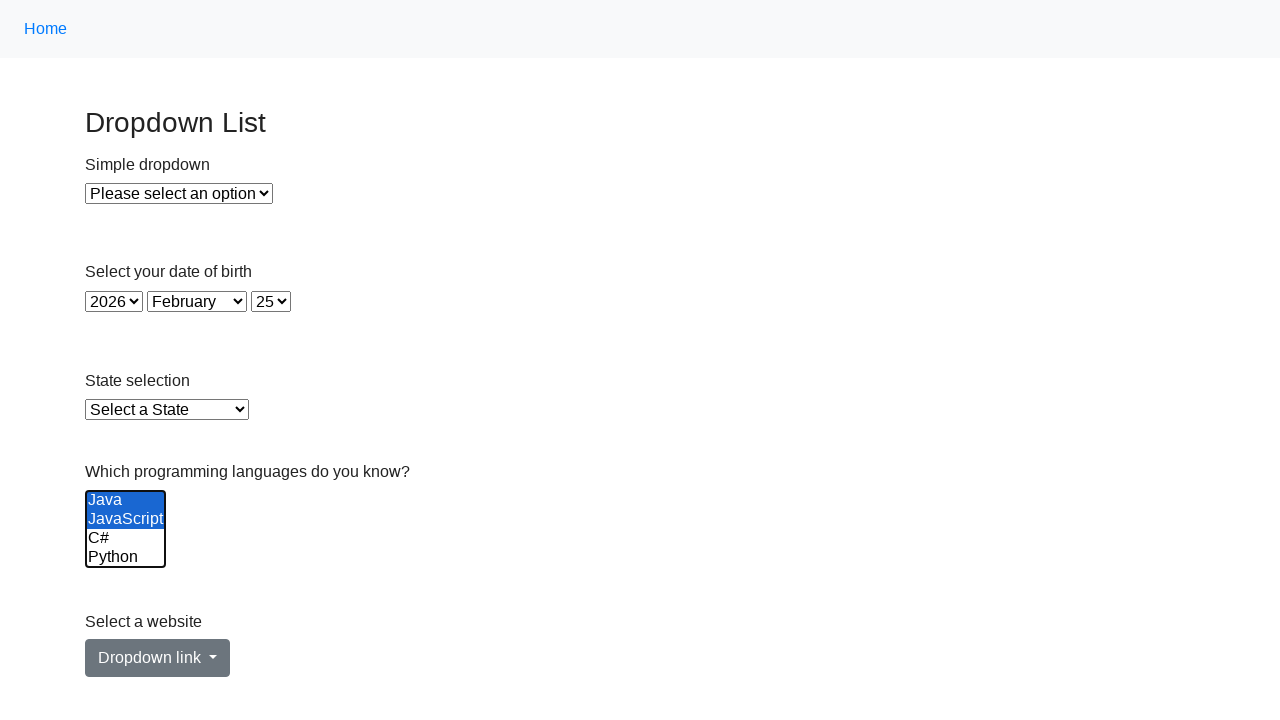

Selected an option in the dropdown using Ctrl+Click at (126, 538) on select[name='Languages'] >> option >> nth=2
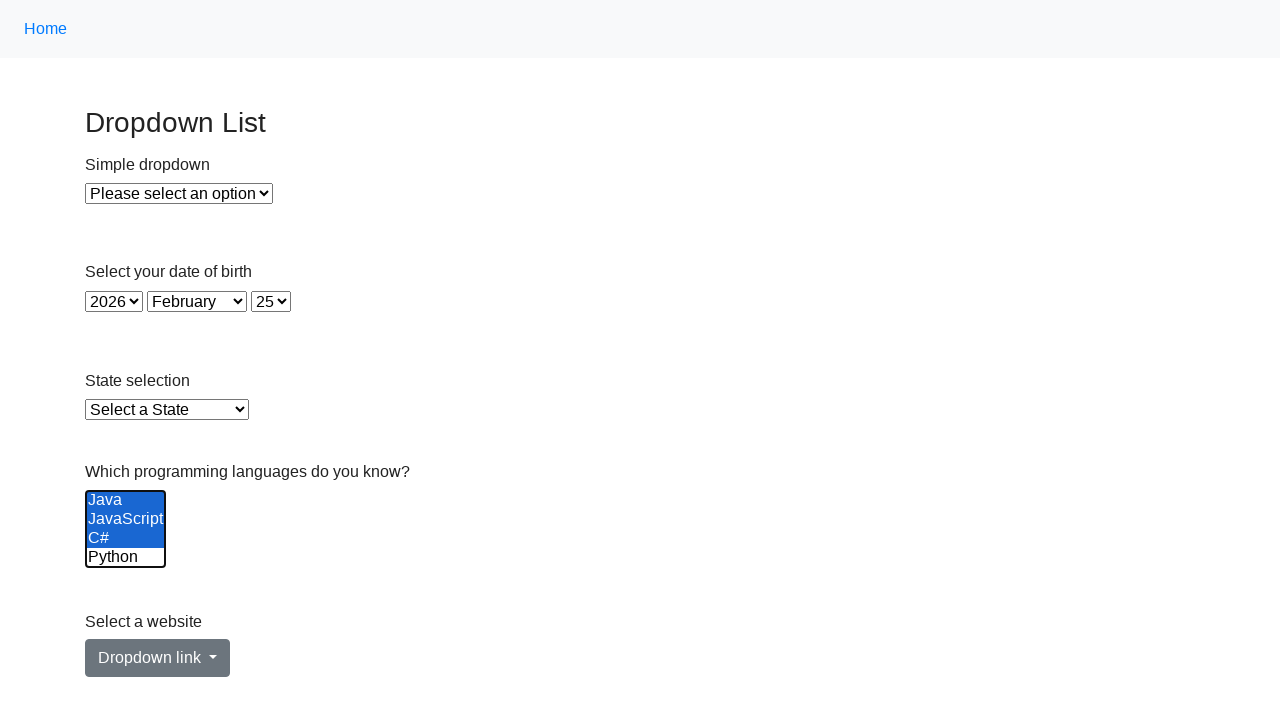

Selected an option in the dropdown using Ctrl+Click at (126, 558) on select[name='Languages'] >> option >> nth=3
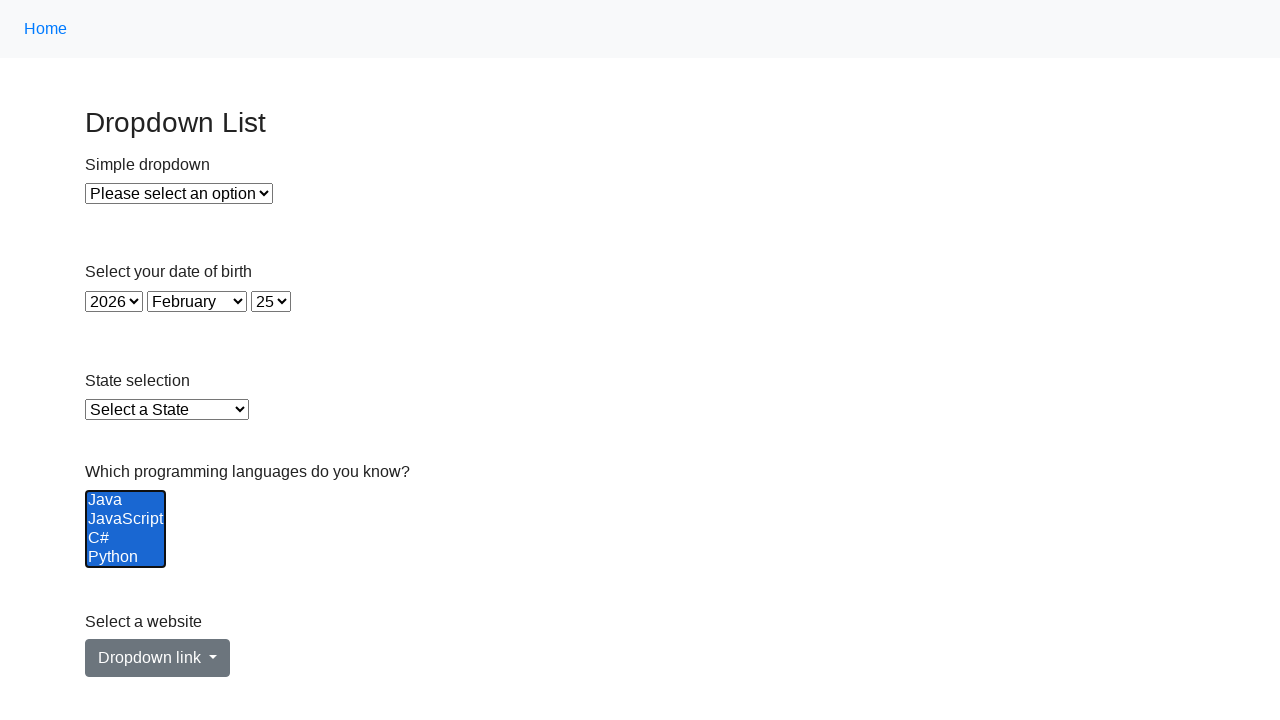

Selected an option in the dropdown using Ctrl+Click at (126, 539) on select[name='Languages'] >> option >> nth=4
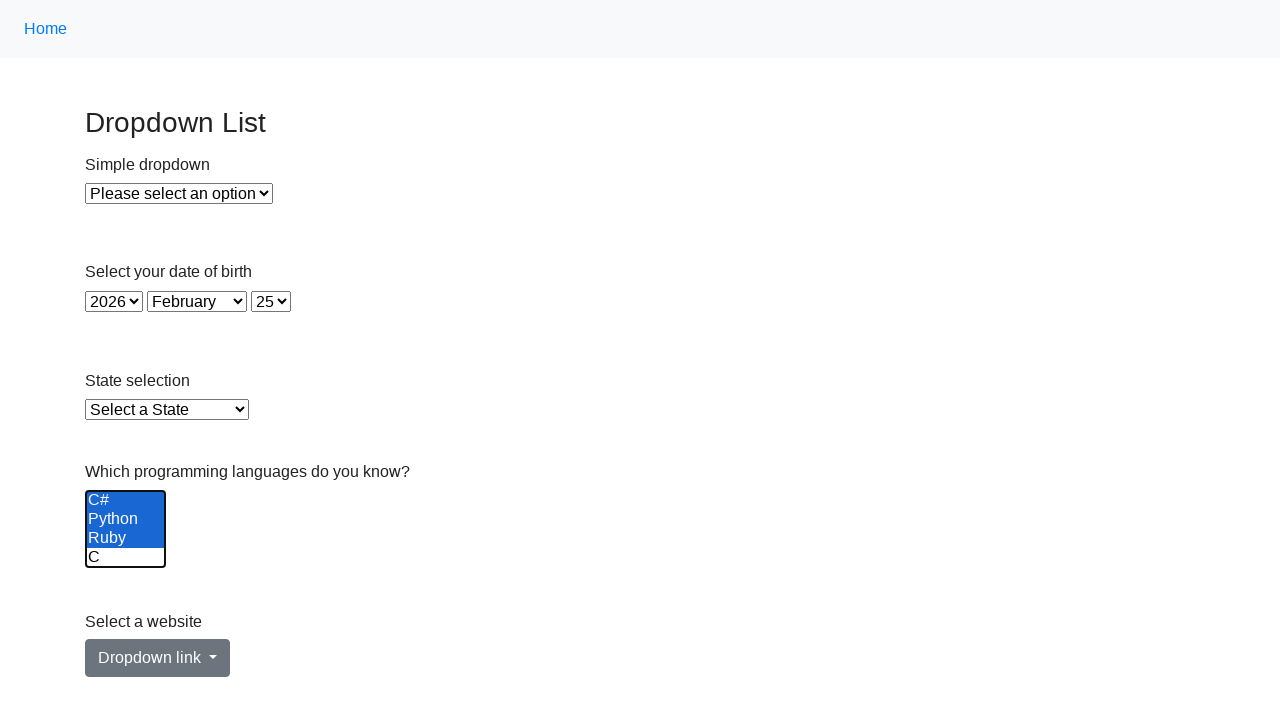

Selected an option in the dropdown using Ctrl+Click at (126, 558) on select[name='Languages'] >> option >> nth=5
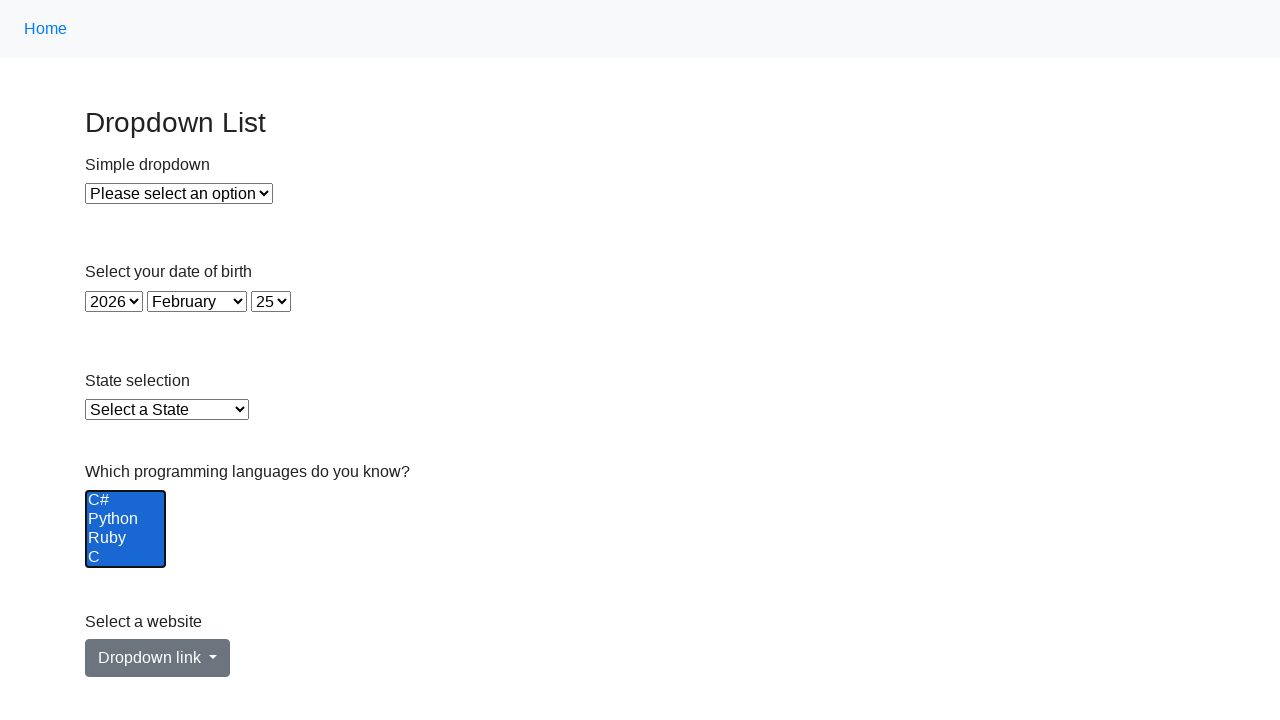

Deselected all options in the dropdown using JavaScript
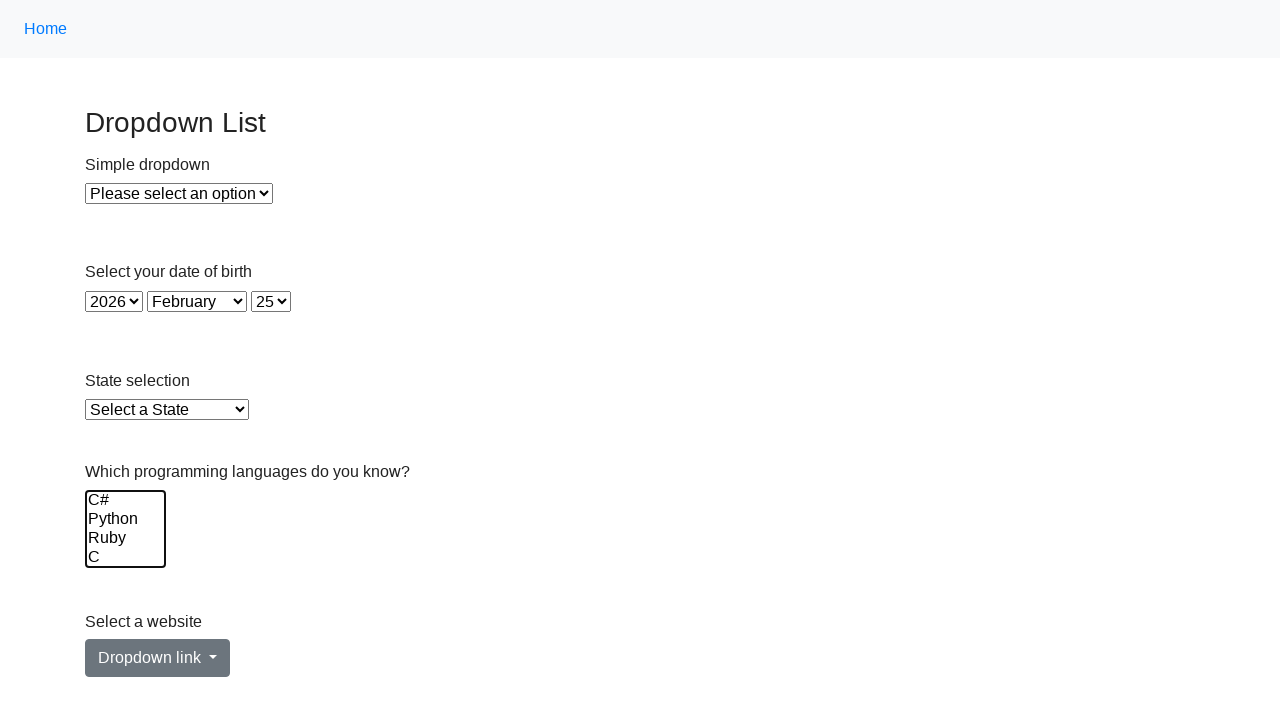

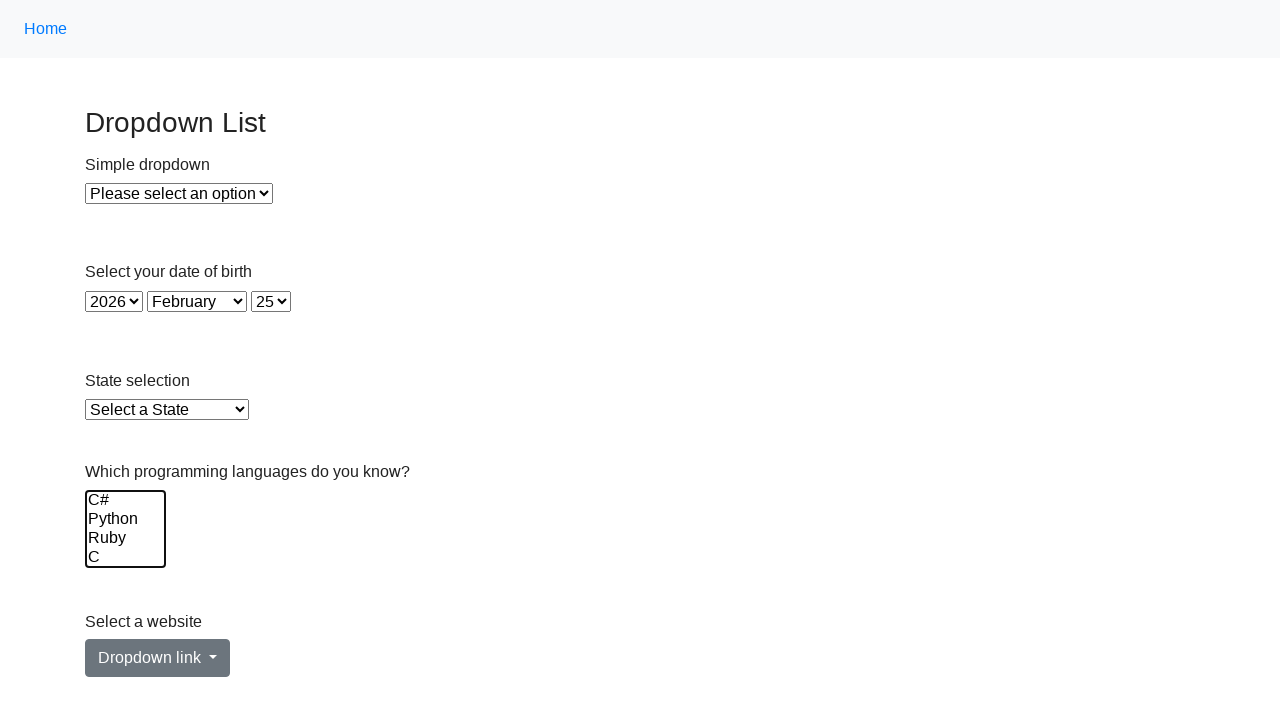